Tests radio button functionality by clicking on blue and red color radio buttons and verifying their selection states change appropriately

Starting URL: http://samples.gwtproject.org/samples/Showcase/Showcase.html#!CwRadioButton

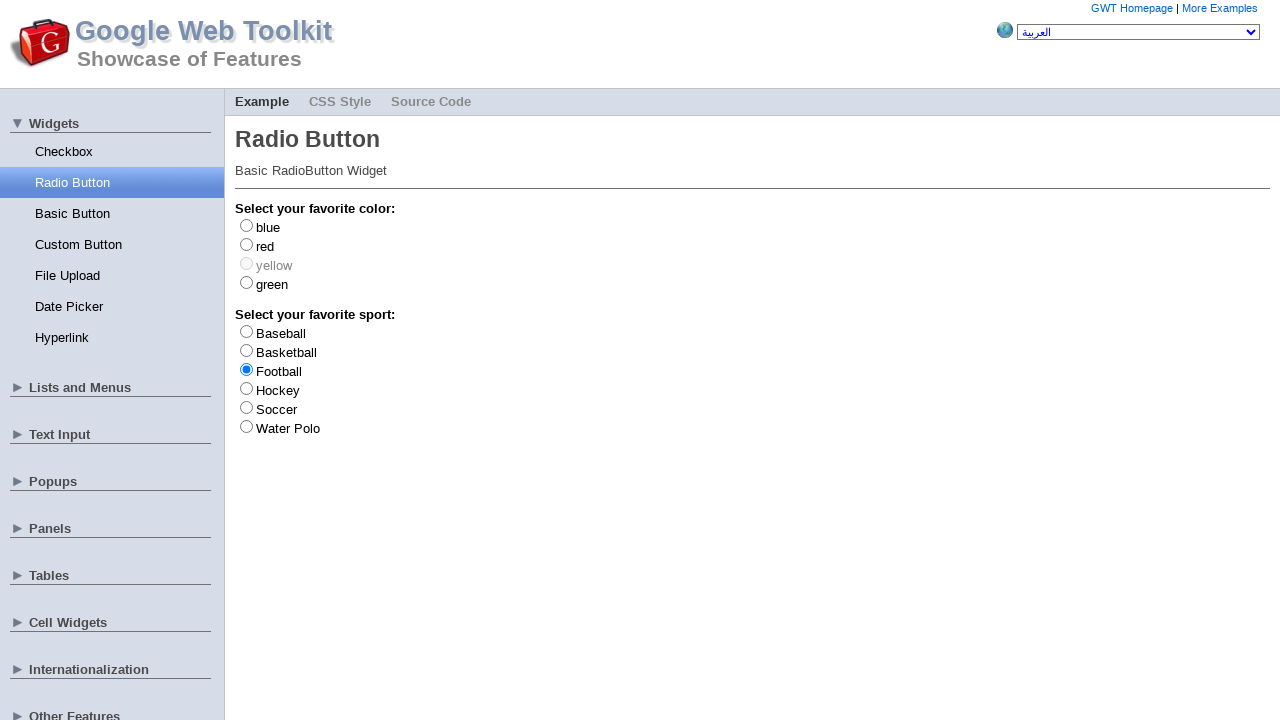

Waited for blue radio button to be available
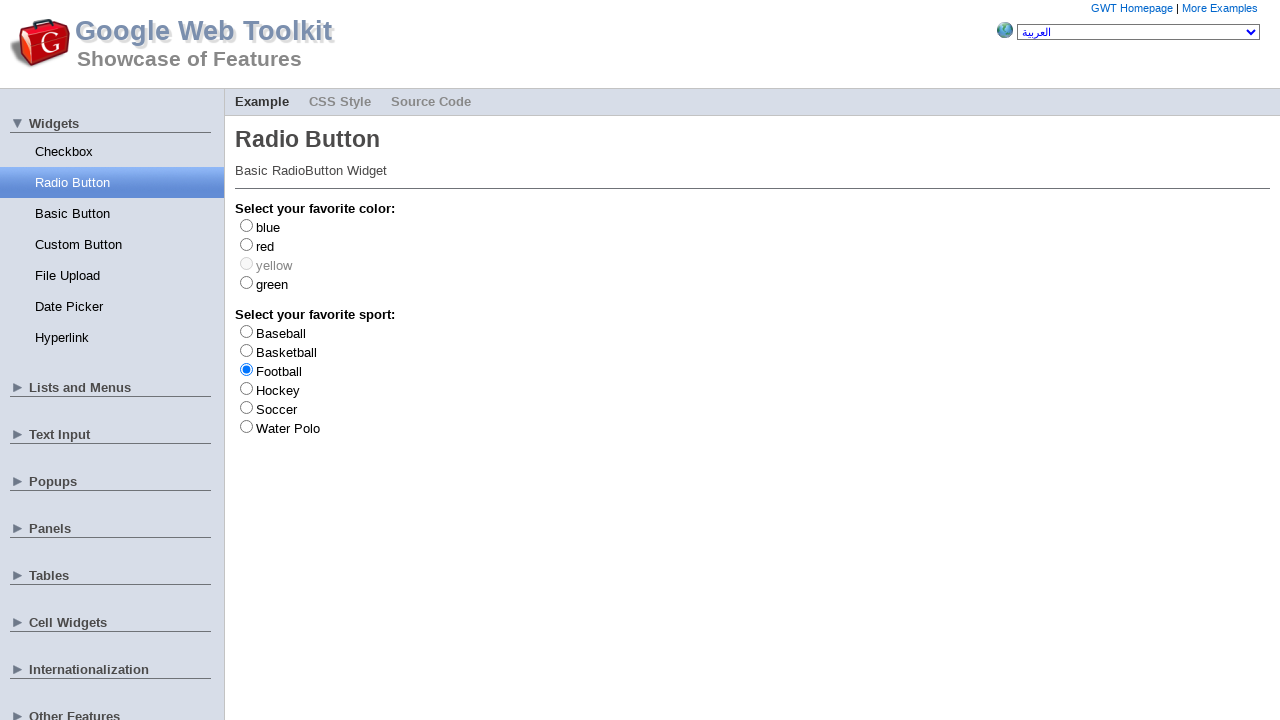

Clicked on blue color radio button at (246, 225) on #gwt-debug-cwRadioButton-color-blue-input
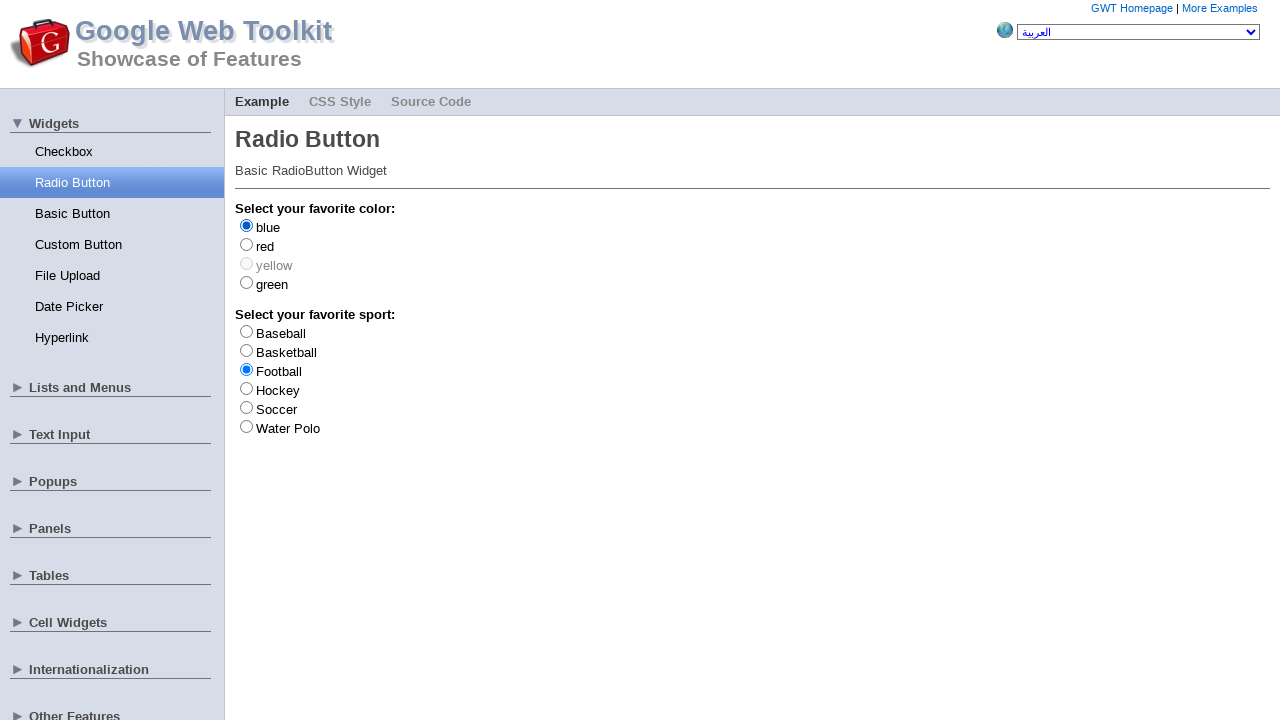

Clicked on red color radio button at (246, 244) on #gwt-debug-cwRadioButton-color-red-input
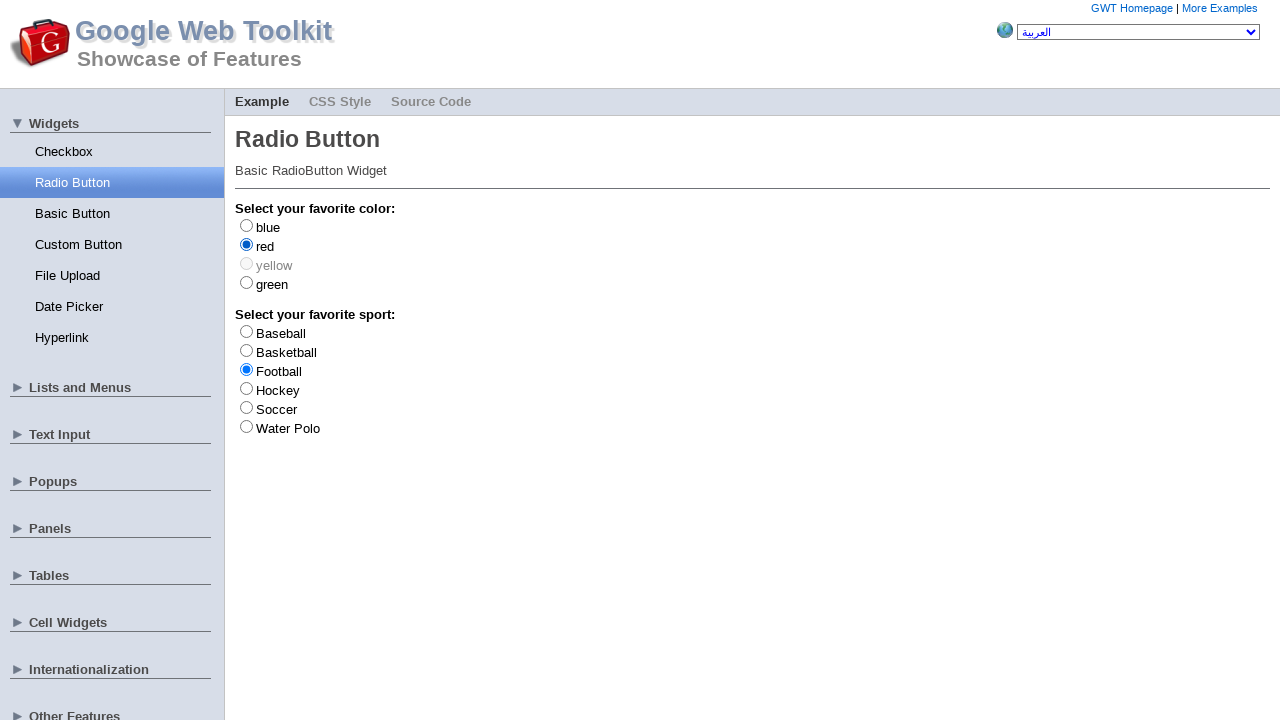

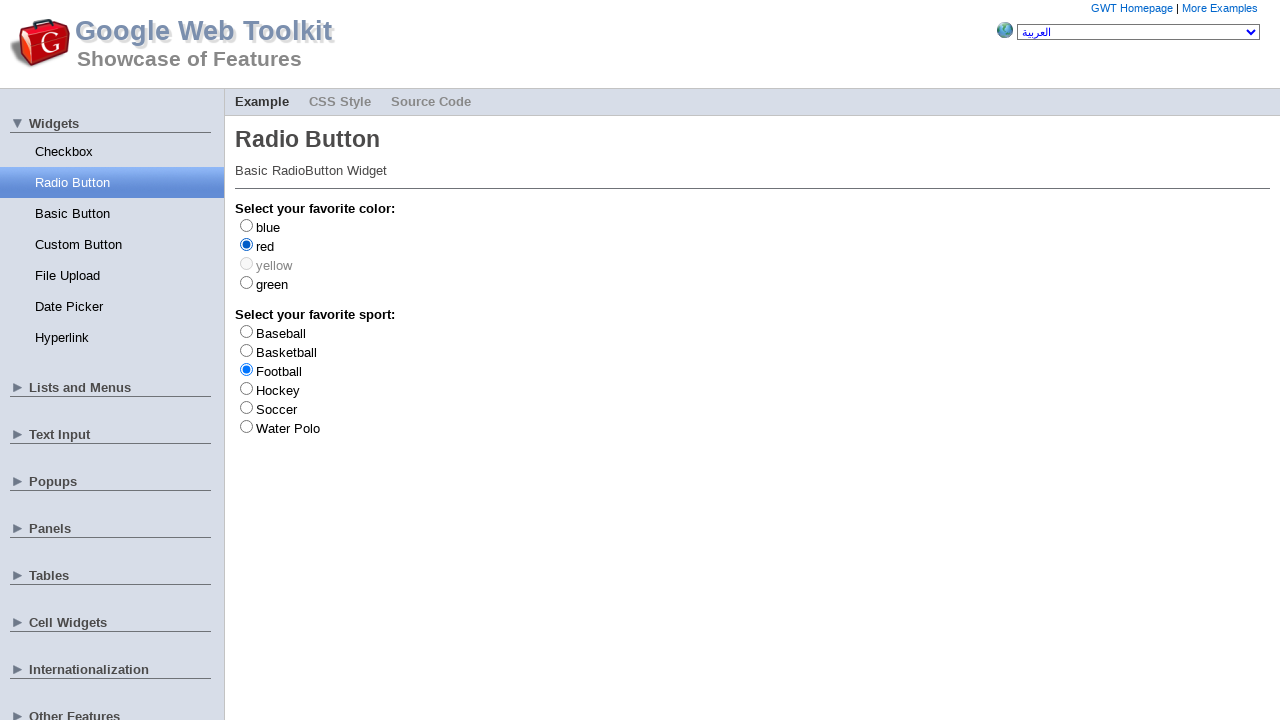